Opens the Nunzio website and verifies it loads successfully

Starting URL: https://nunzioweb.com/

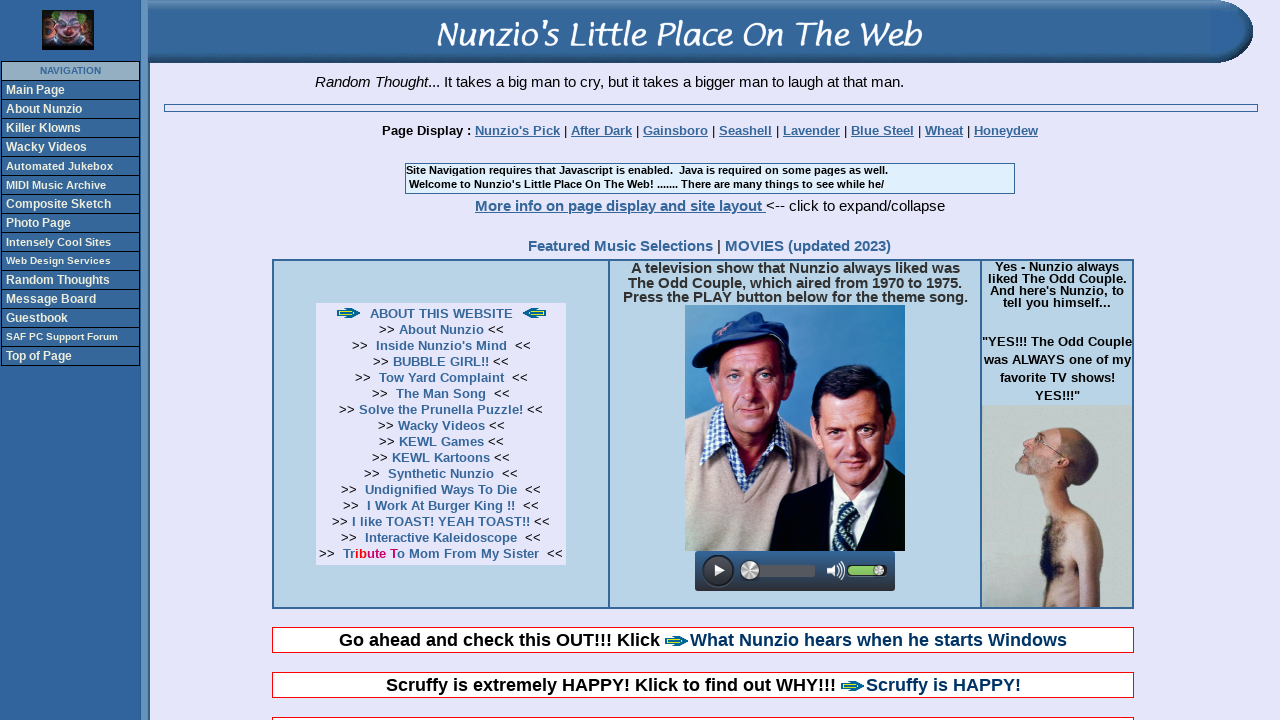

Waited for page to load completely (domcontentloaded state)
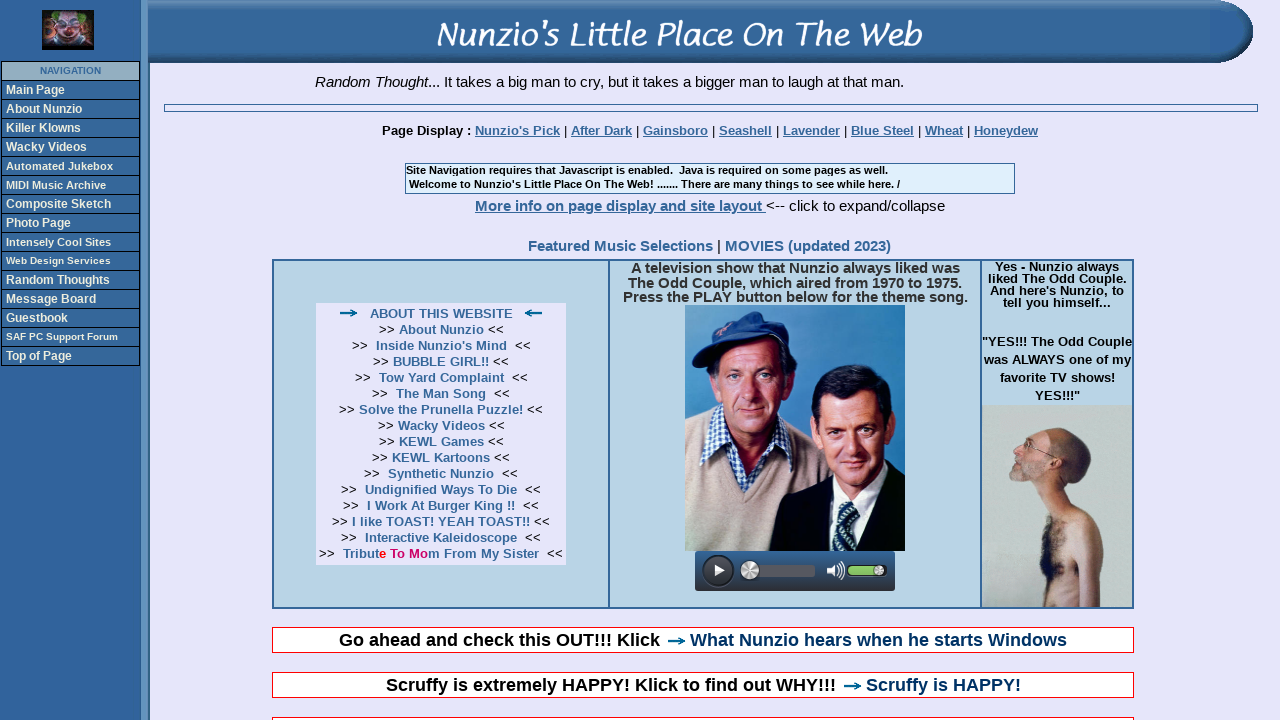

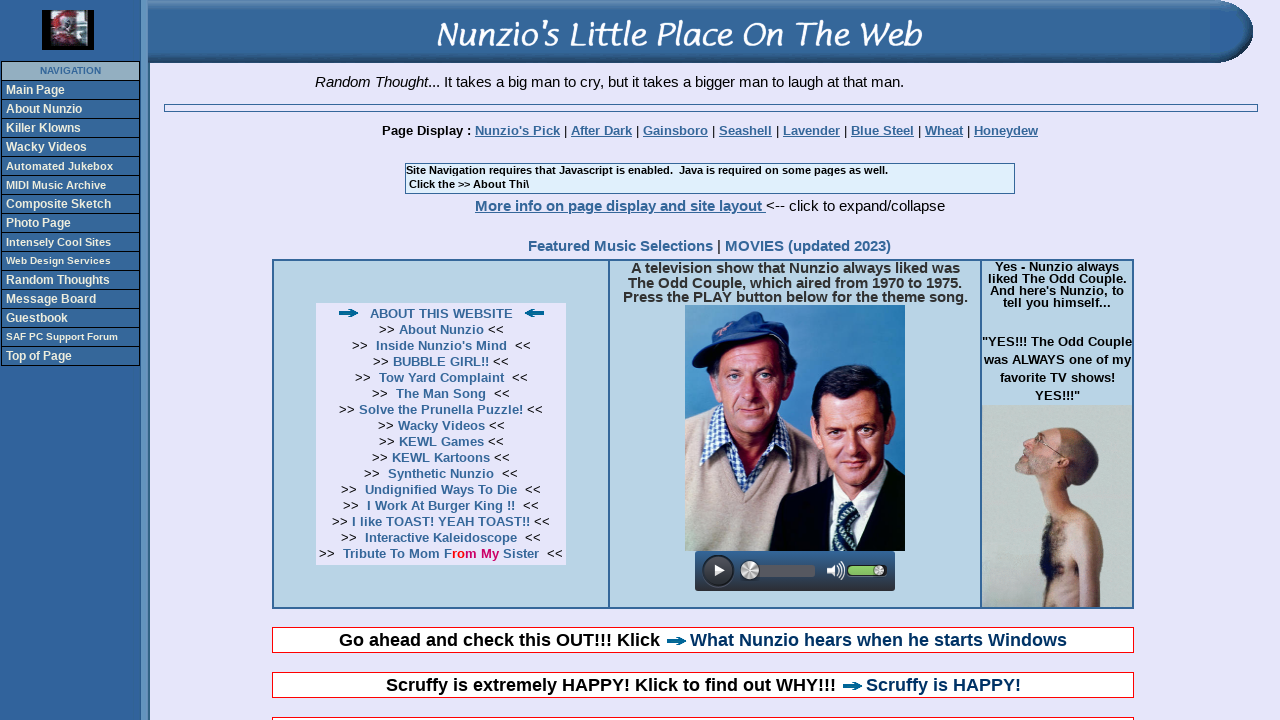